Tests checkbox interaction on a dynamic controls page by clicking the checkbox twice to toggle its selection state

Starting URL: https://training-support.net/webelements/dynamic-controls

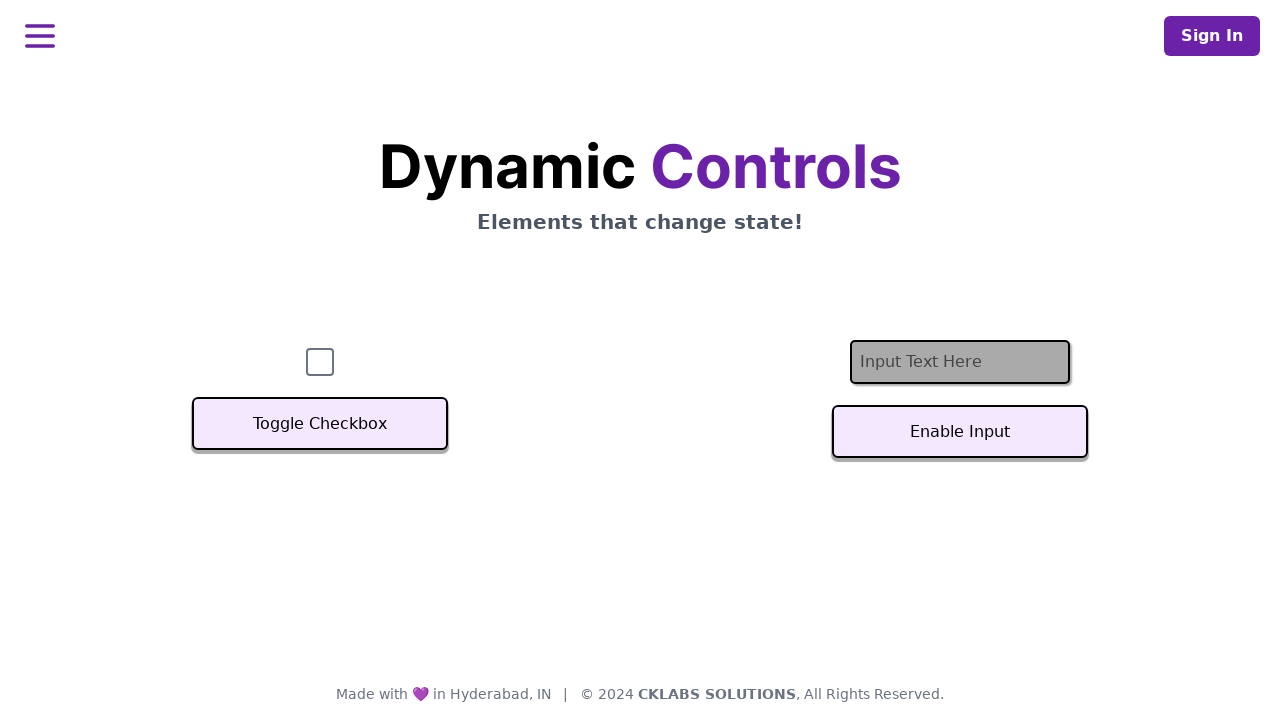

Clicked checkbox to select it at (320, 362) on #checkbox
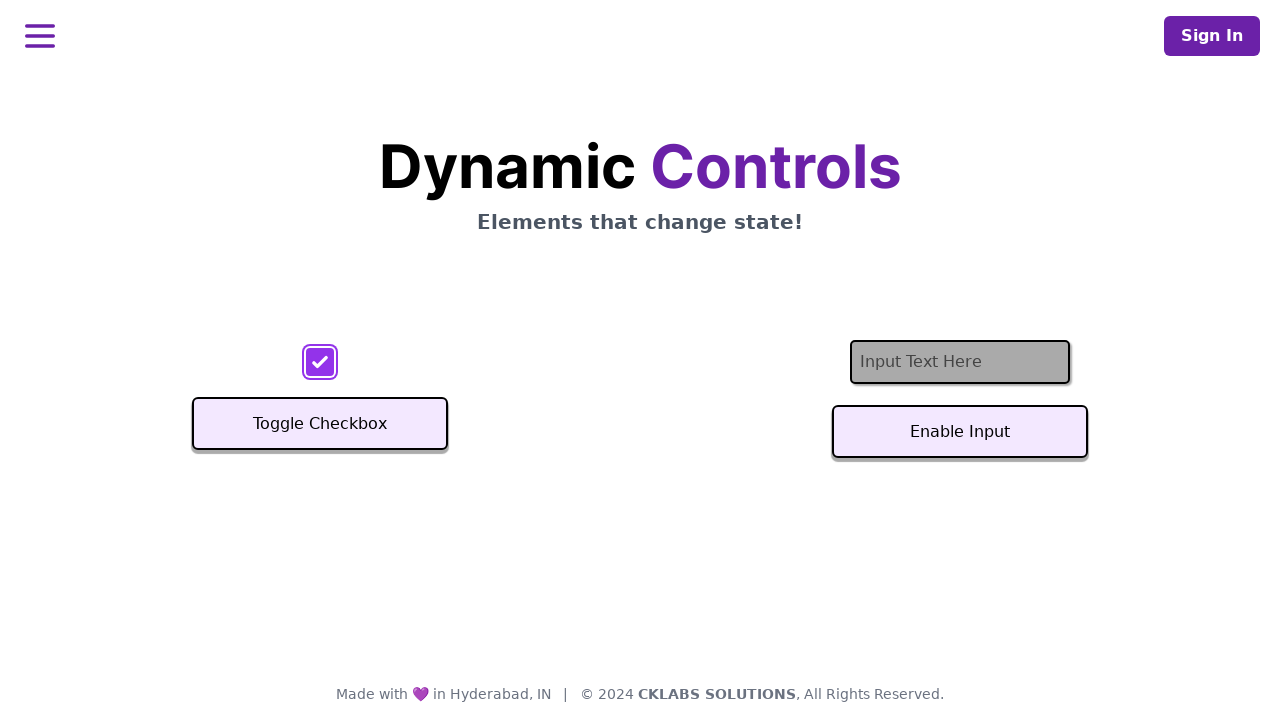

Clicked checkbox again to deselect it at (320, 362) on #checkbox
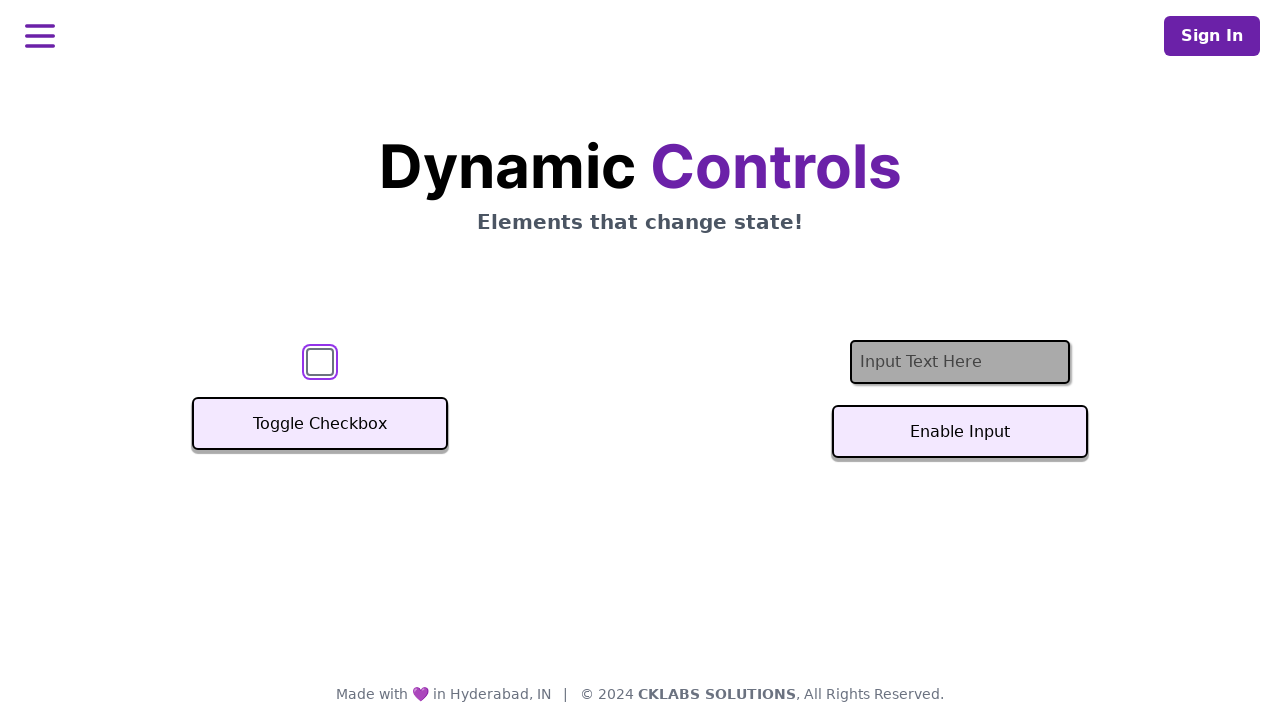

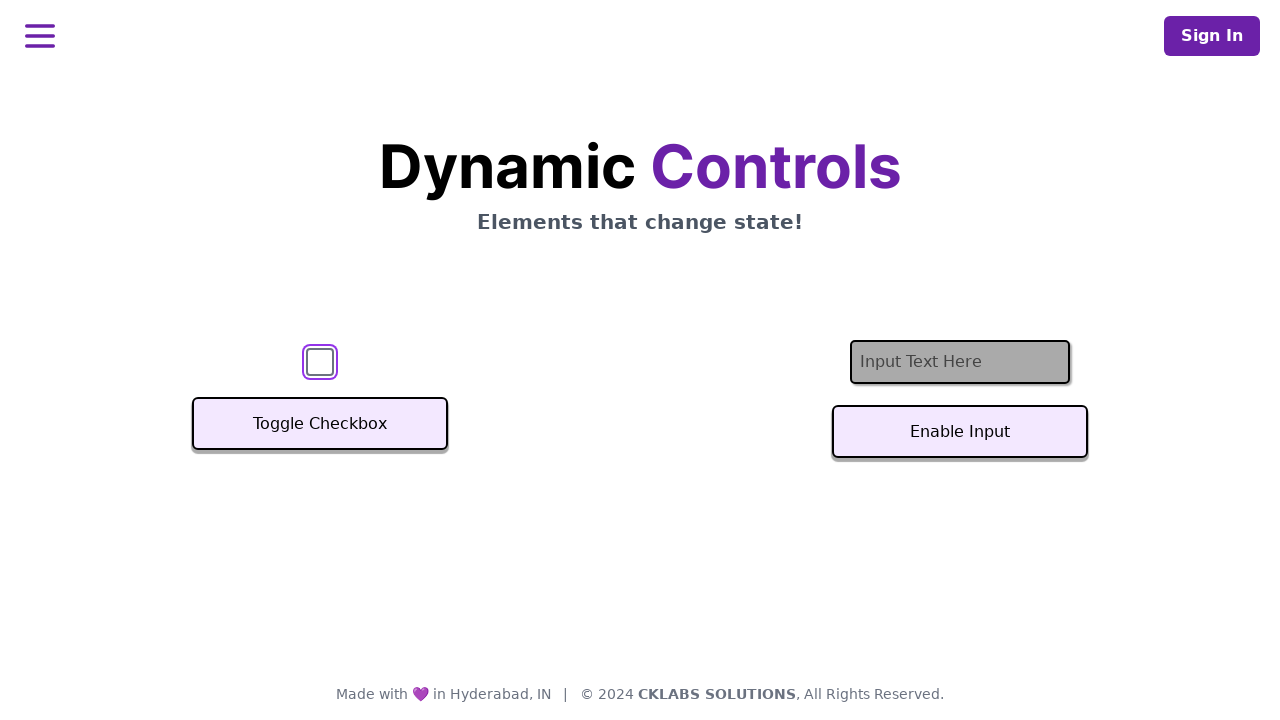